Tests that Maxwell Hunter's name appears in the page title of the index page

Starting URL: http://mhunterak.github.io/index.html

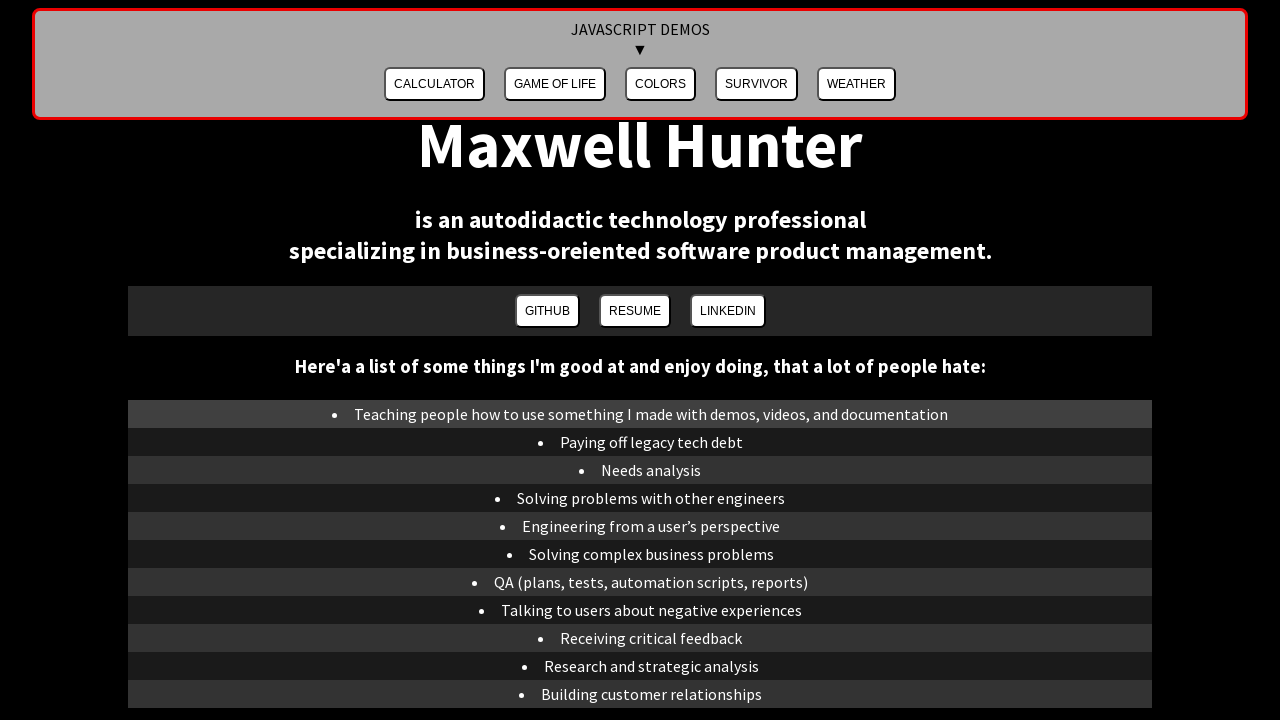

Waited for page DOM to load
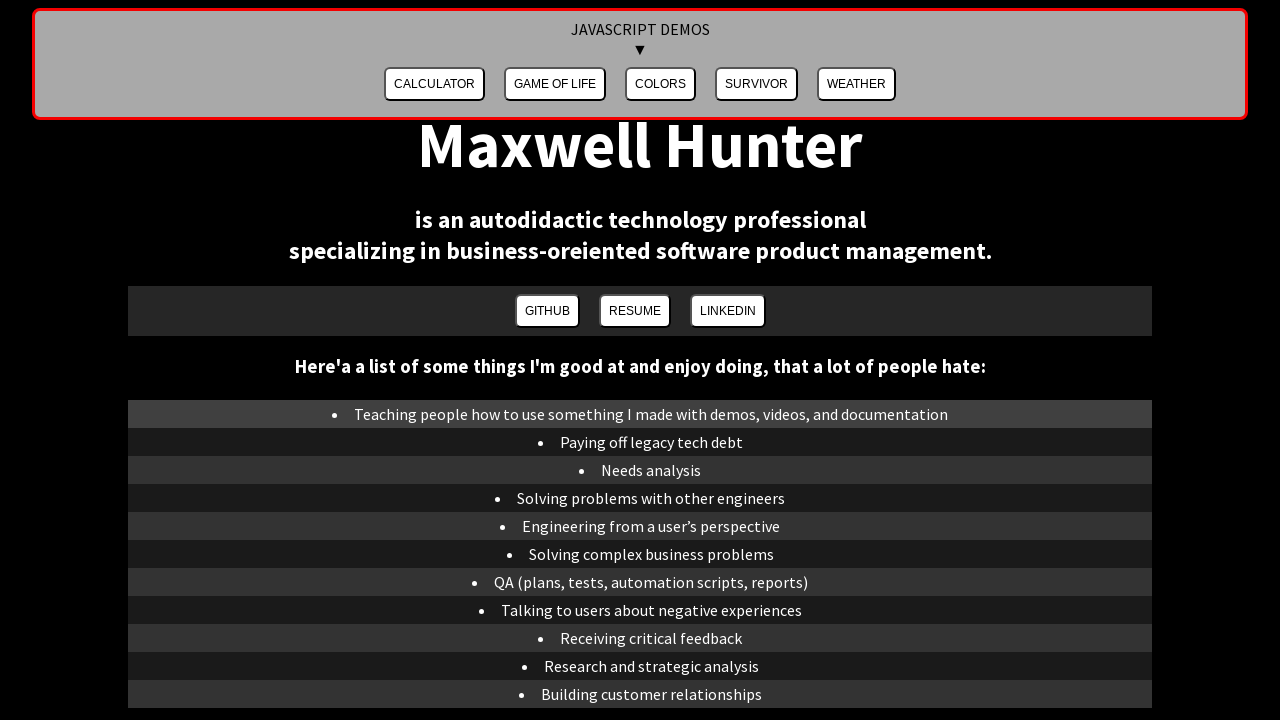

Verified 'Maxwell Hunter' appears in page title
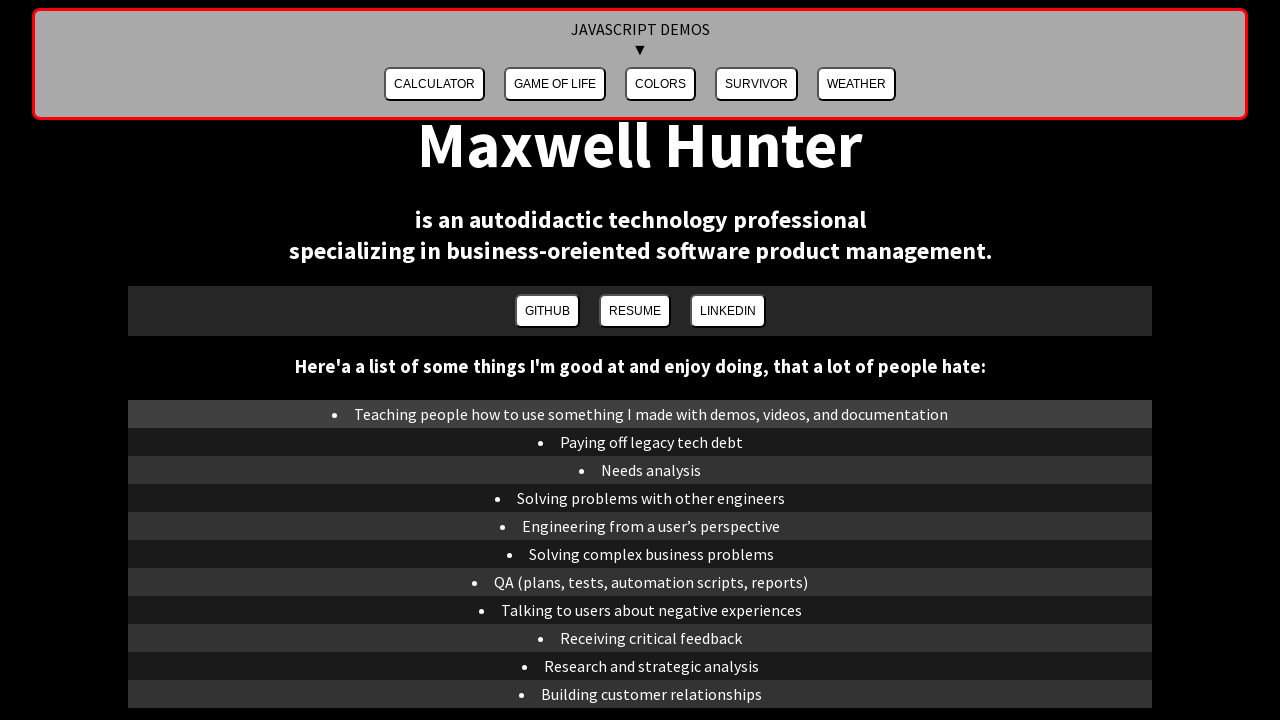

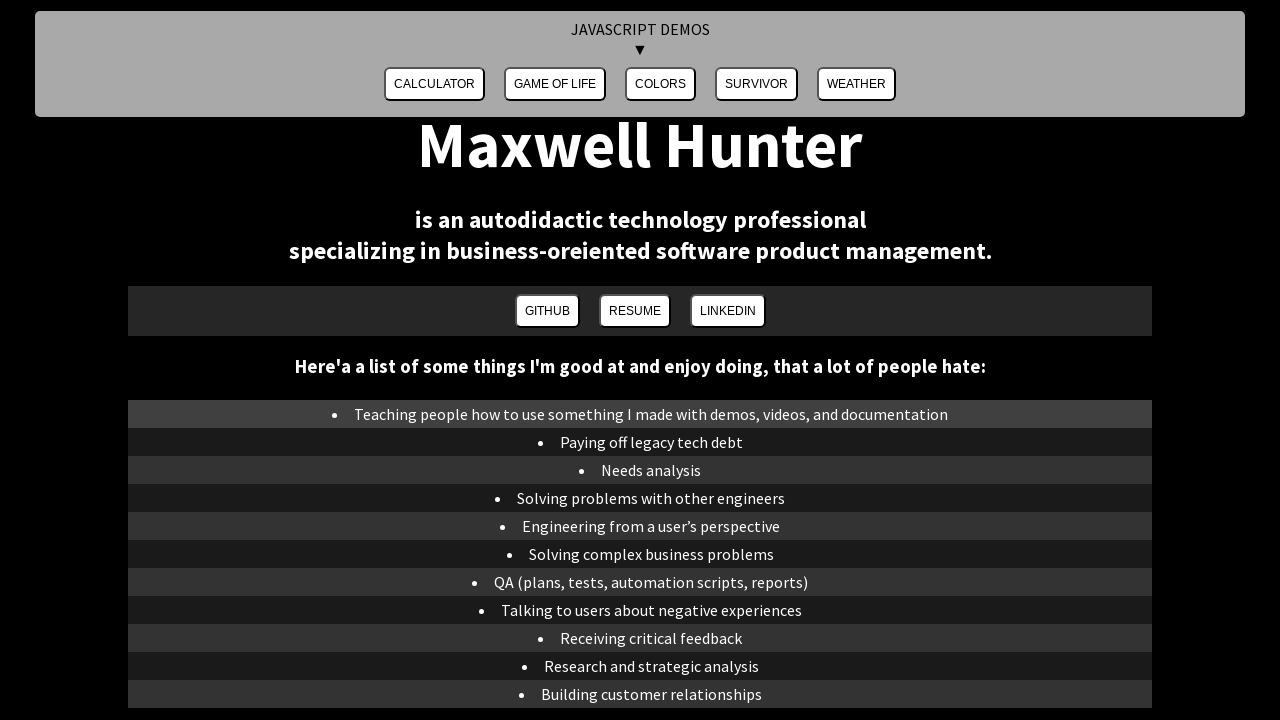